Tests prompt alert functionality by clicking the prompt button, entering text in the alert, and accepting it

Starting URL: https://demoqa.com/alerts

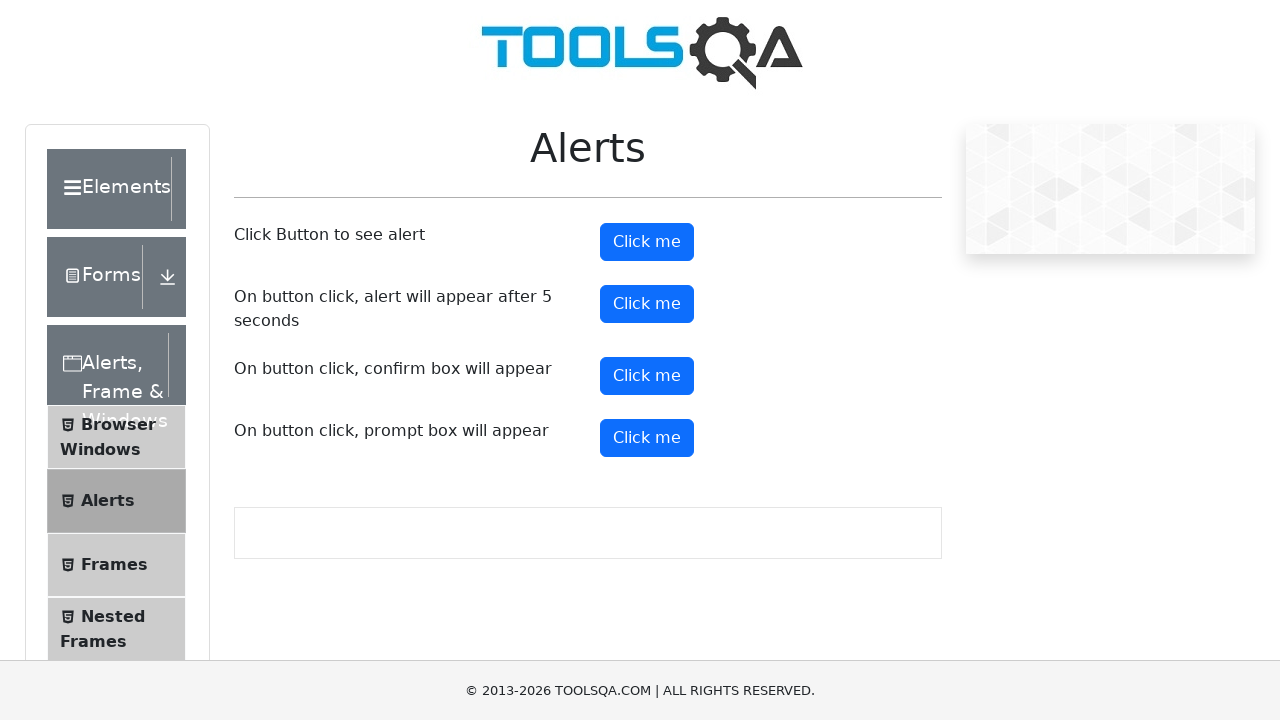

Set up dialog handler to accept prompt with text 'surya'
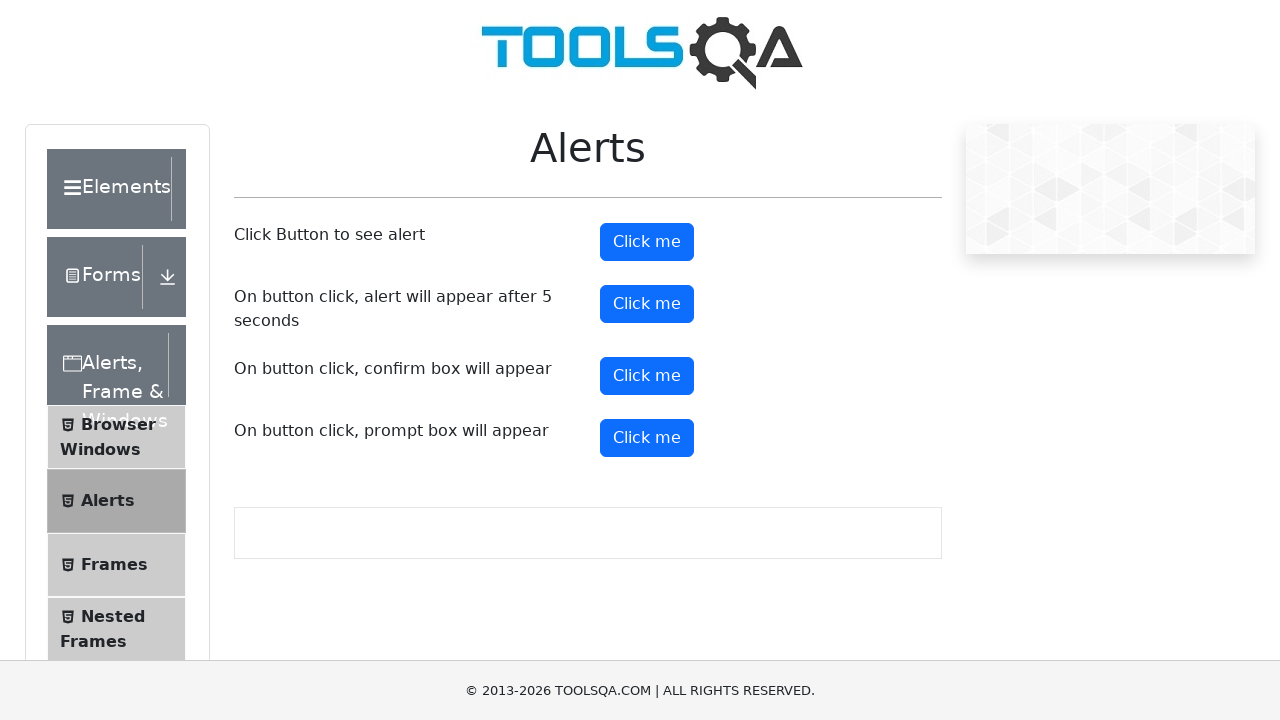

Clicked prompt button to trigger alert at (647, 438) on button#promtButton
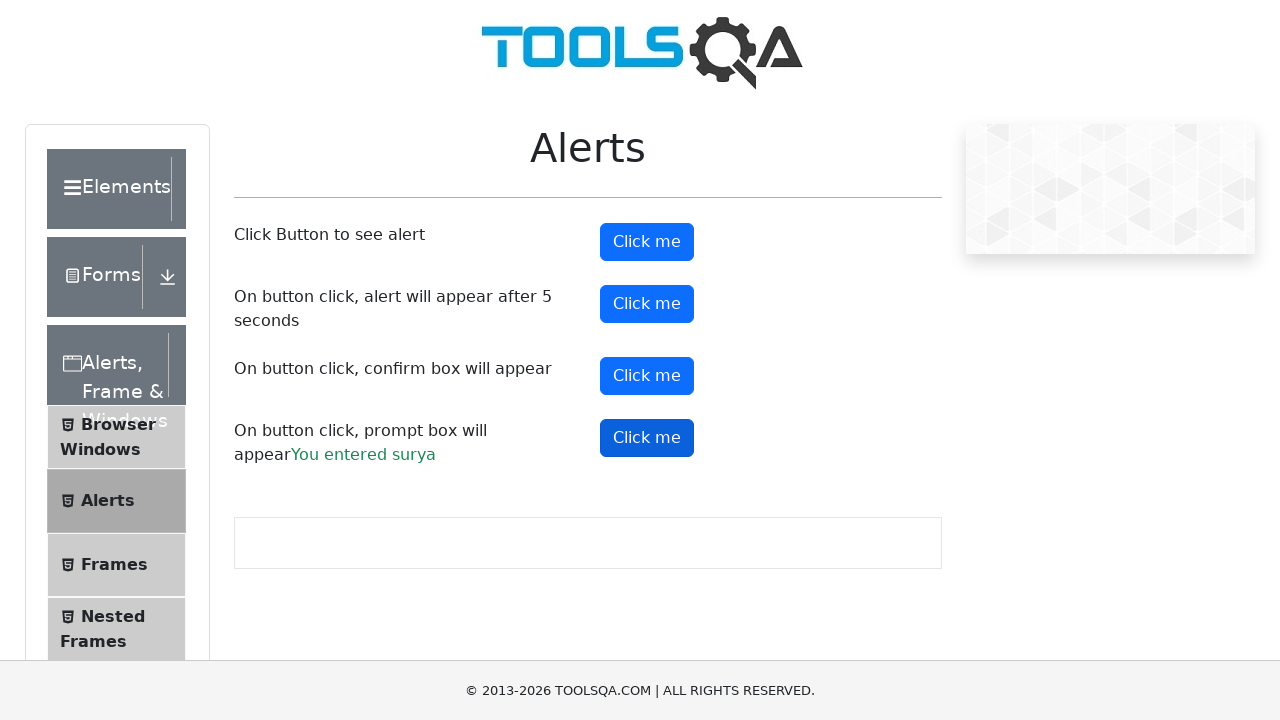

Waited for prompt result to appear
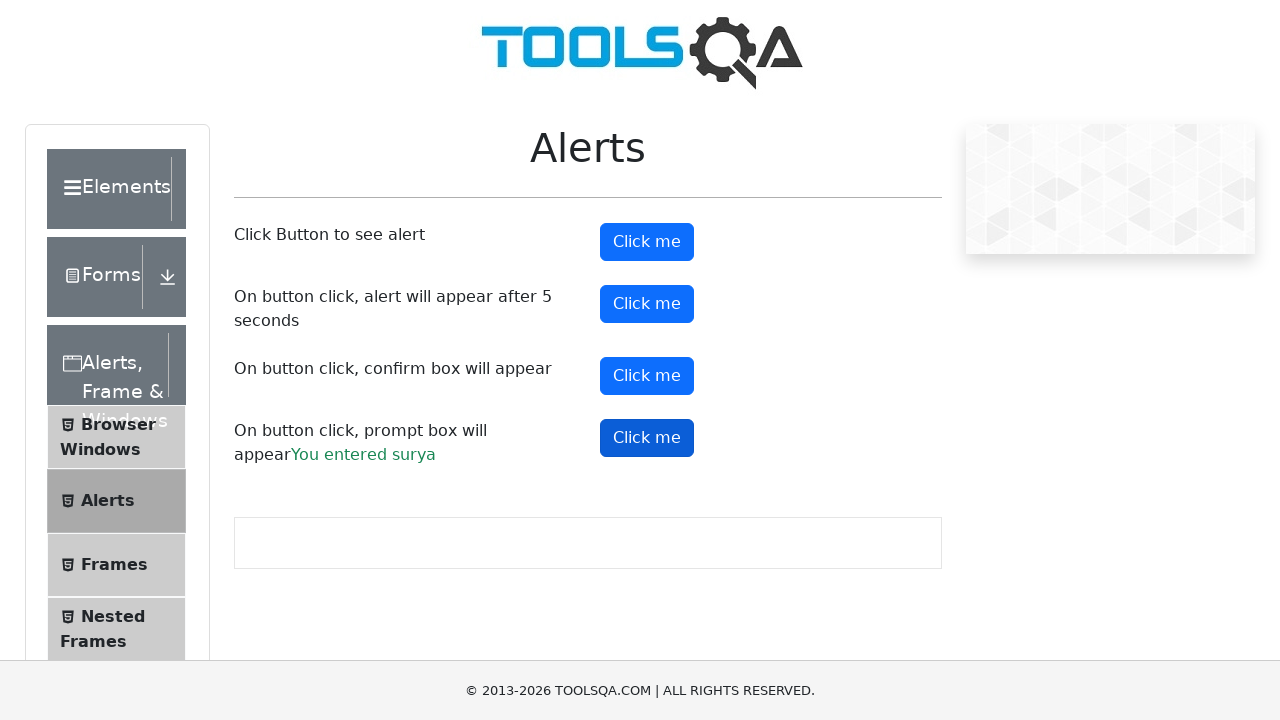

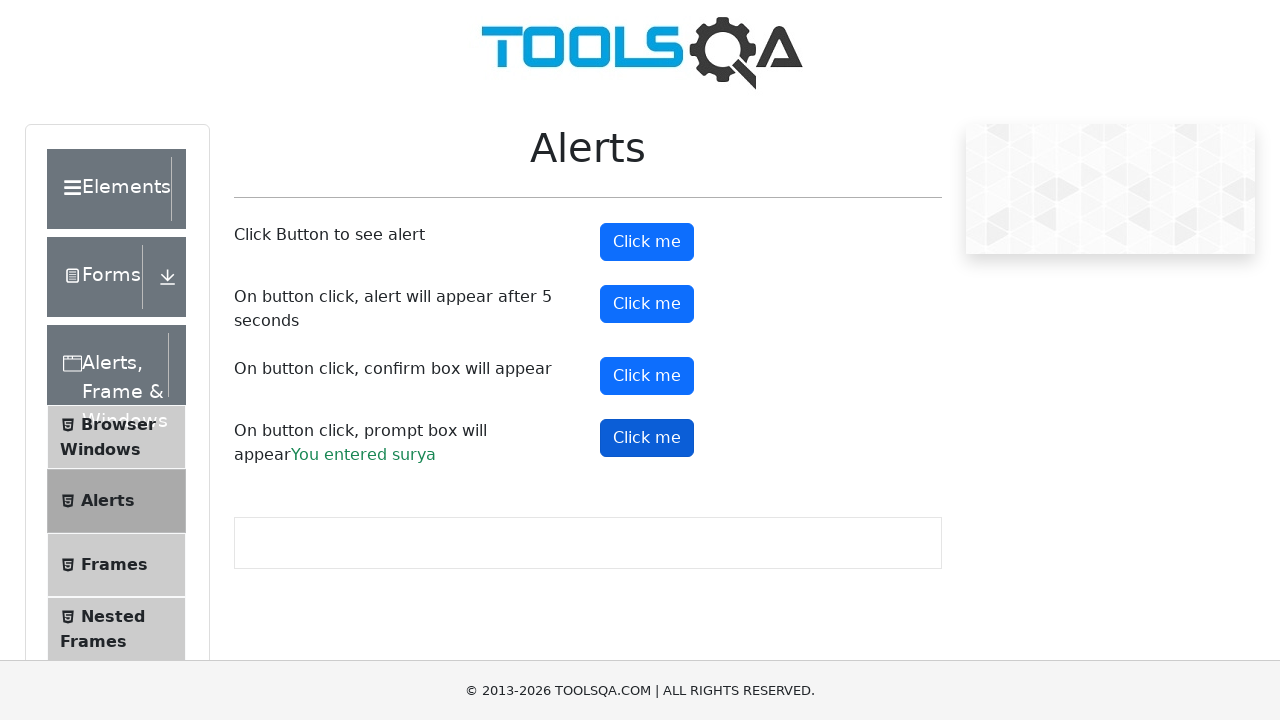